Tests double-click functionality on W3Schools demo page by entering text in field1, double-clicking a copy button, and verifying the text is copied to field2

Starting URL: https://www.w3schools.com/tags/tryit.asp?filename=tryhtml5_ev_ondblclick3

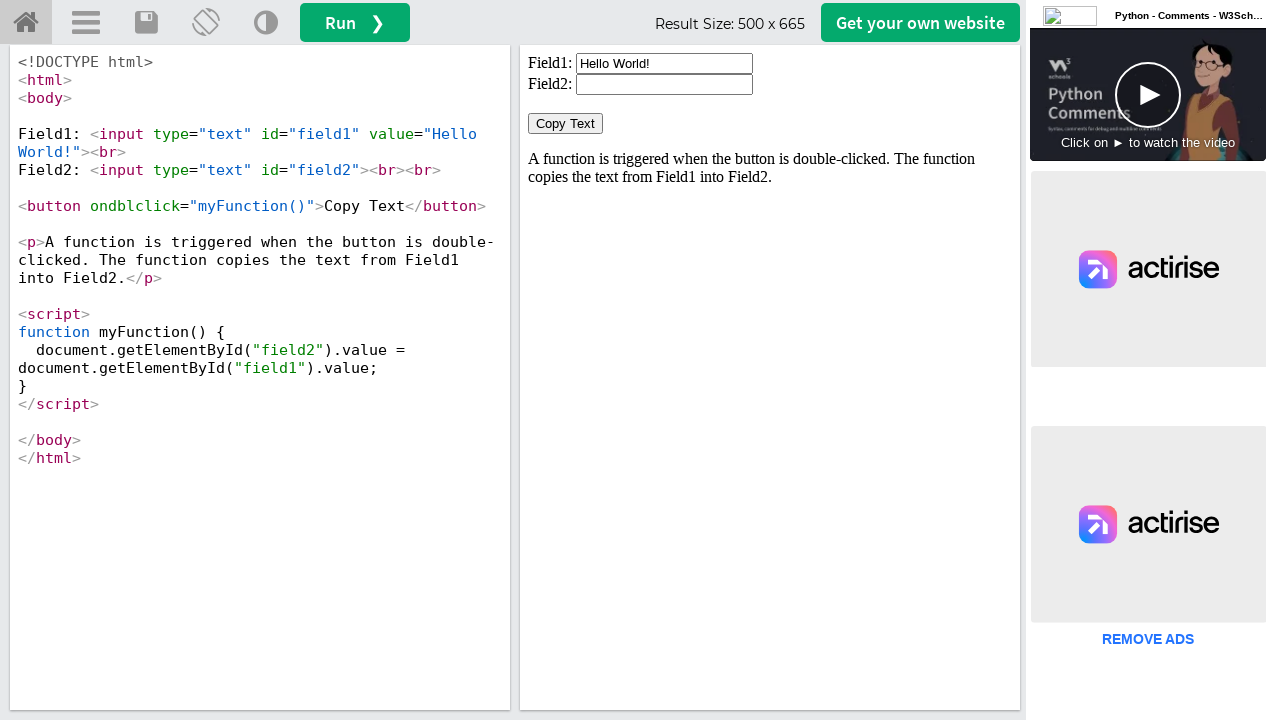

Cleared field1 in iframe on #iframeResult >> internal:control=enter-frame >> xpath=//input[@id='field1']
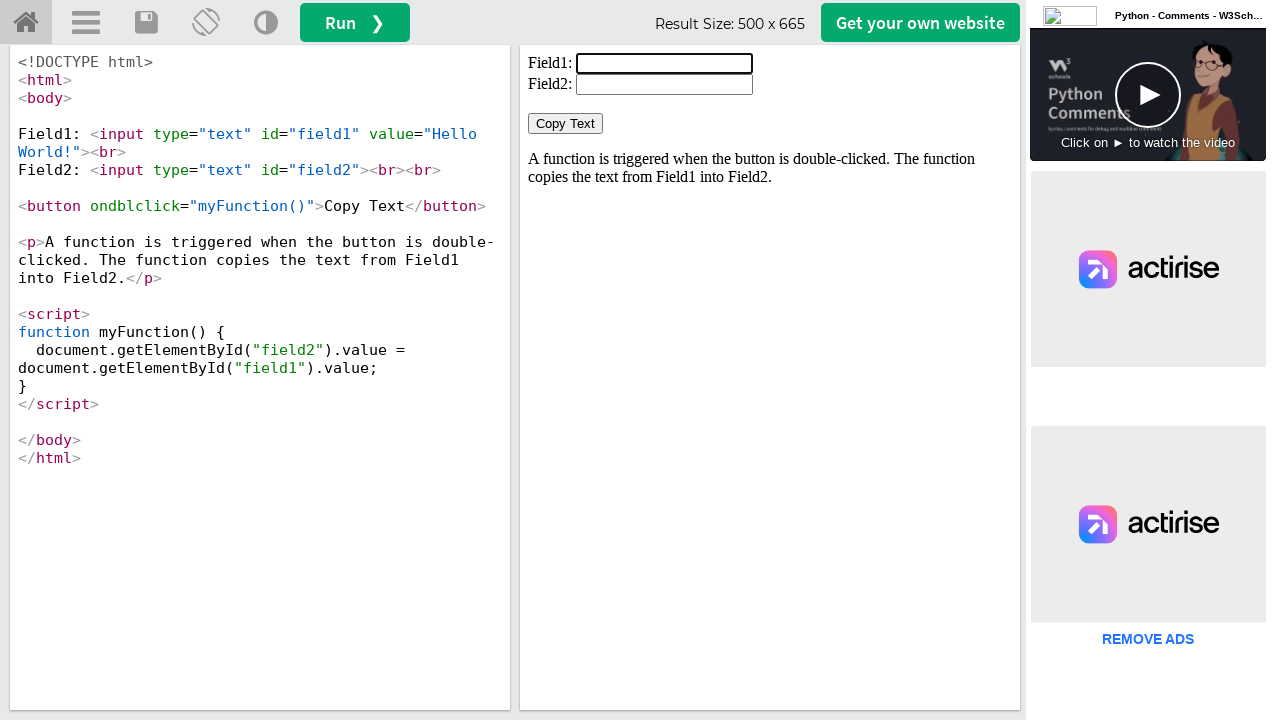

Entered 'Welcome' in field1 on #iframeResult >> internal:control=enter-frame >> xpath=//input[@id='field1']
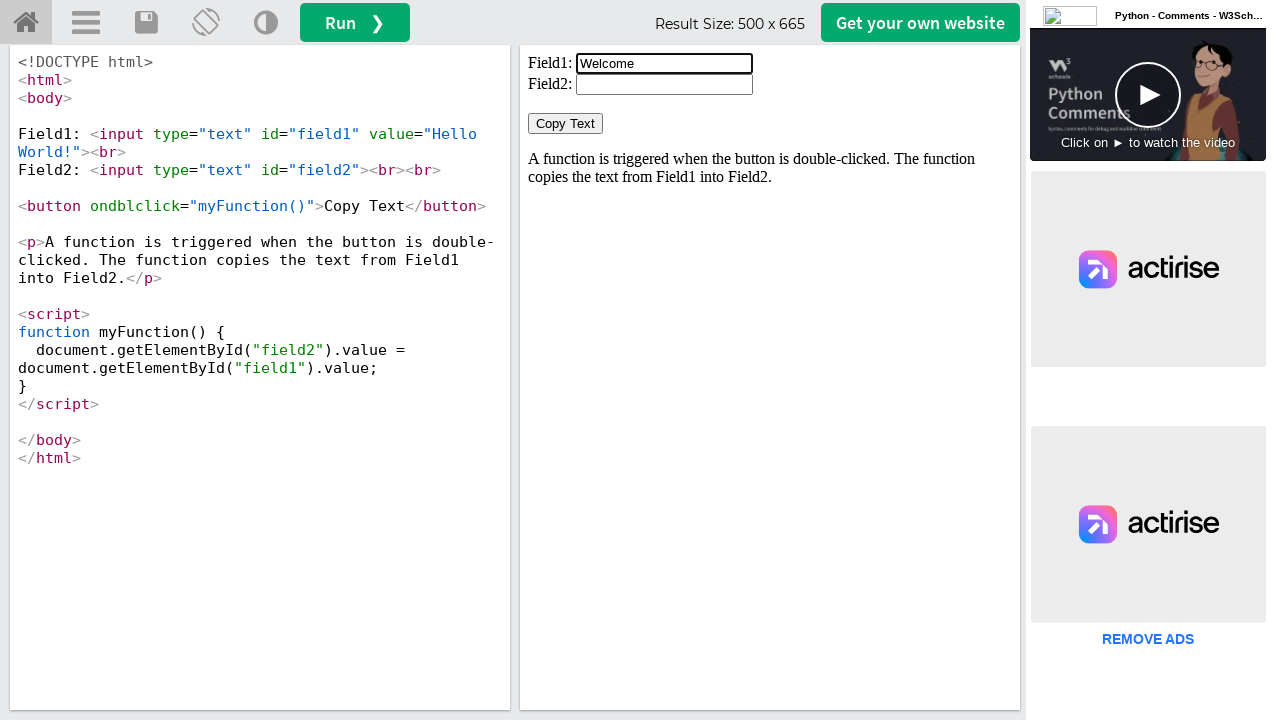

Double-clicked the Copy Text button at (566, 124) on #iframeResult >> internal:control=enter-frame >> xpath=//button[normalize-space(
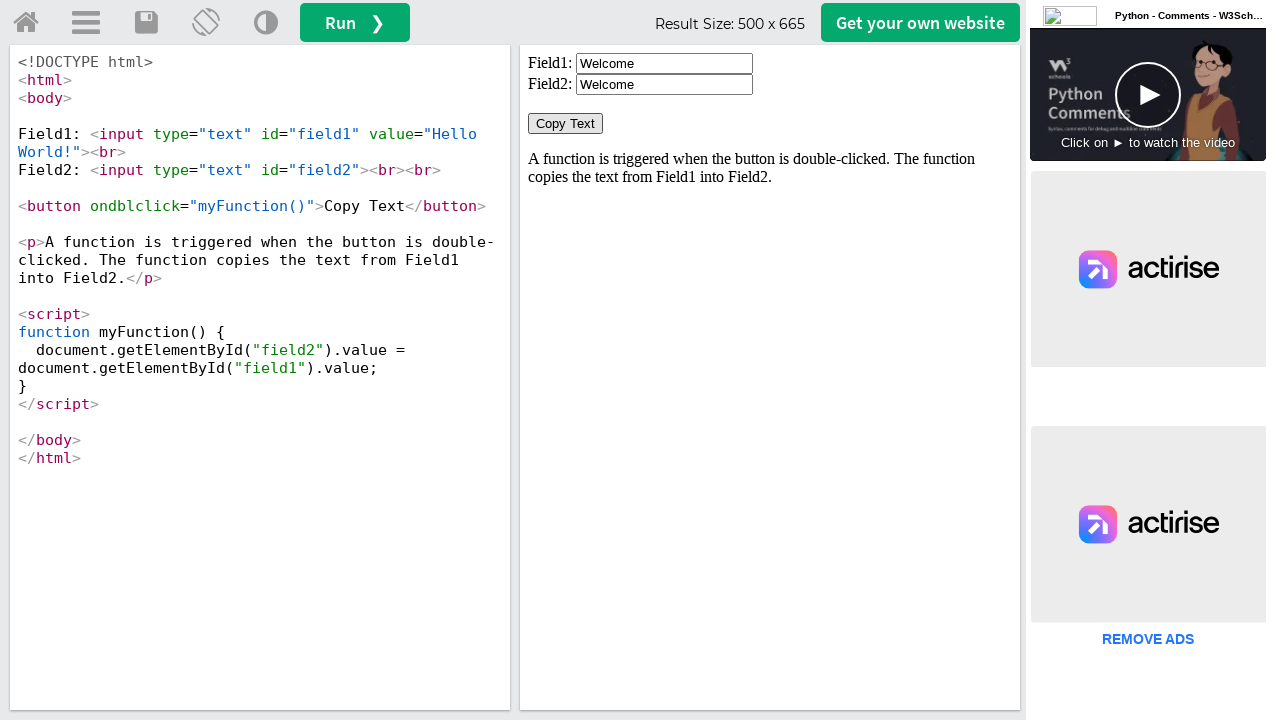

Field2 is now visible and ready
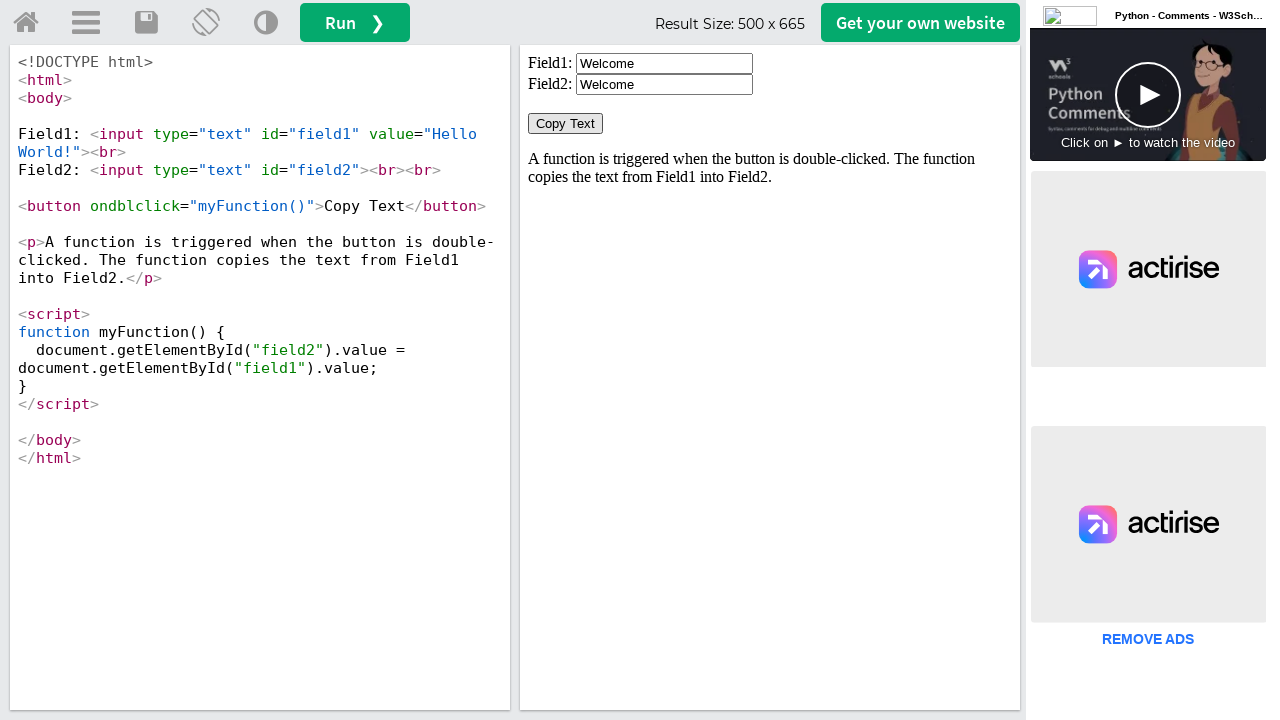

Retrieved copied text from field2: 'Welcome'
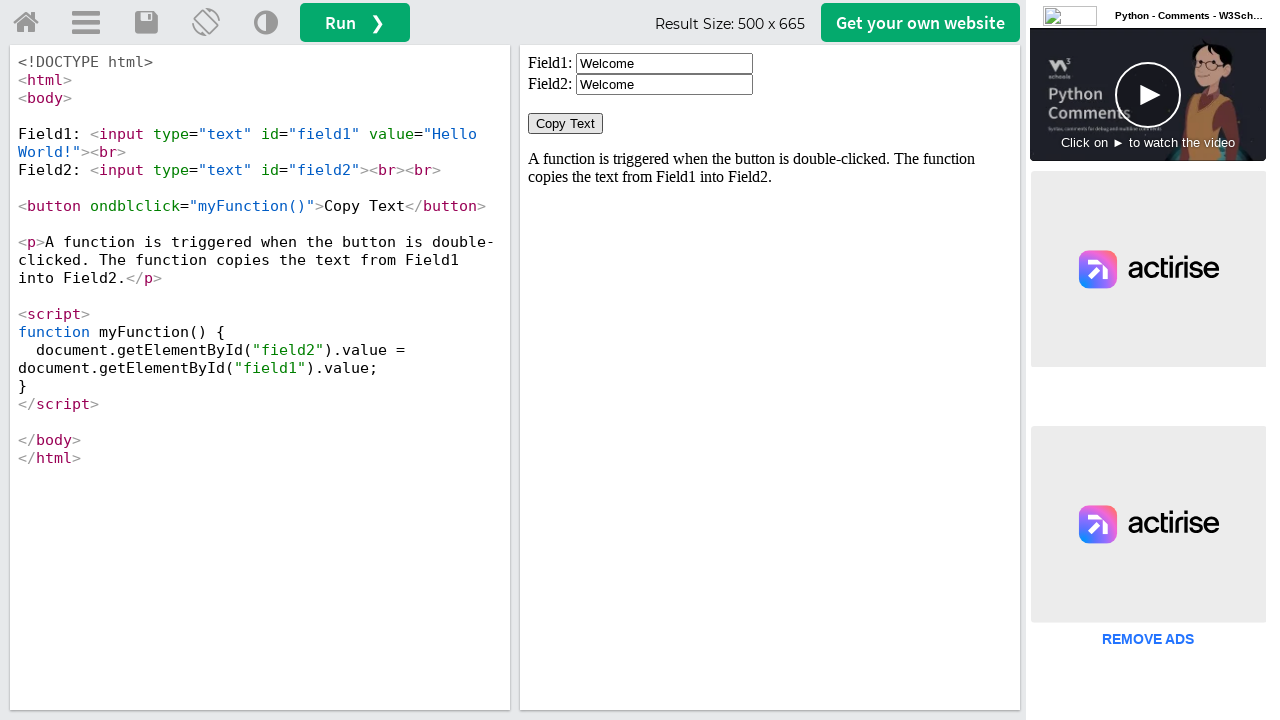

Assertion passed: text 'Welcome' was successfully copied to field2
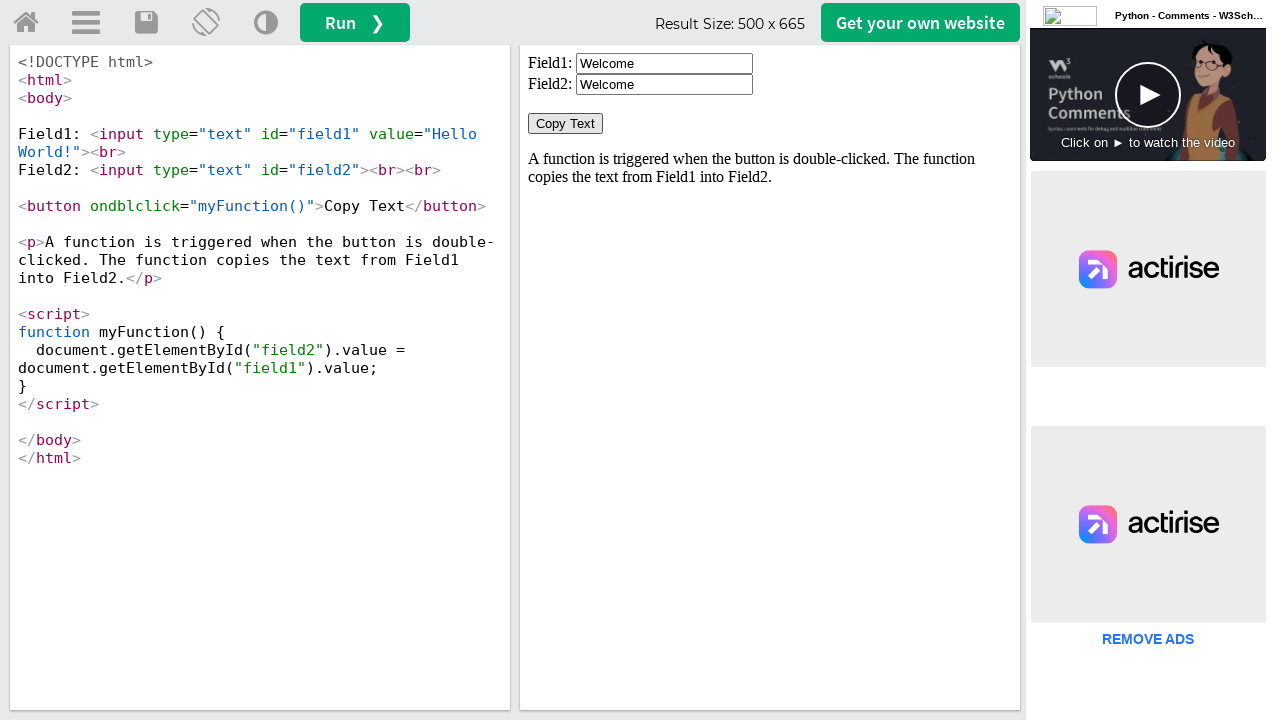

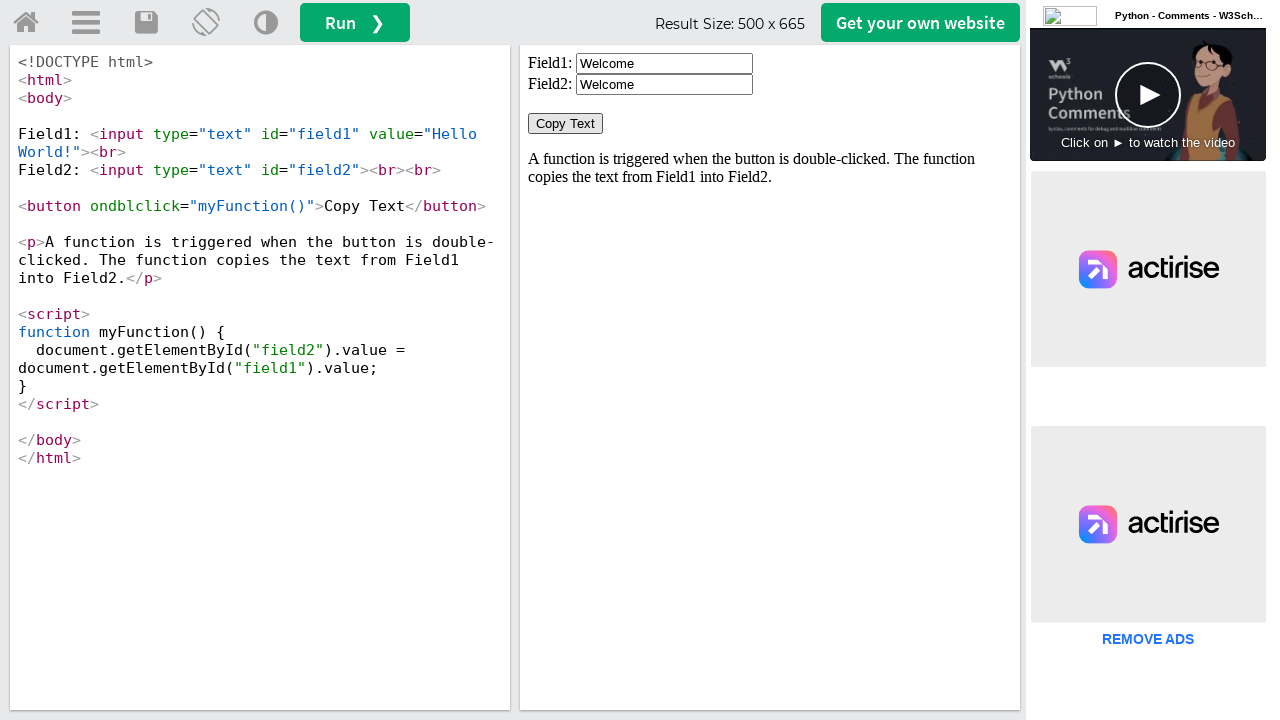